Tests navigation to ICICI Prudential Life Insurance website and clicks on a "Public" link using XPath with starts-with function

Starting URL: https://www.iciciprulife.com/

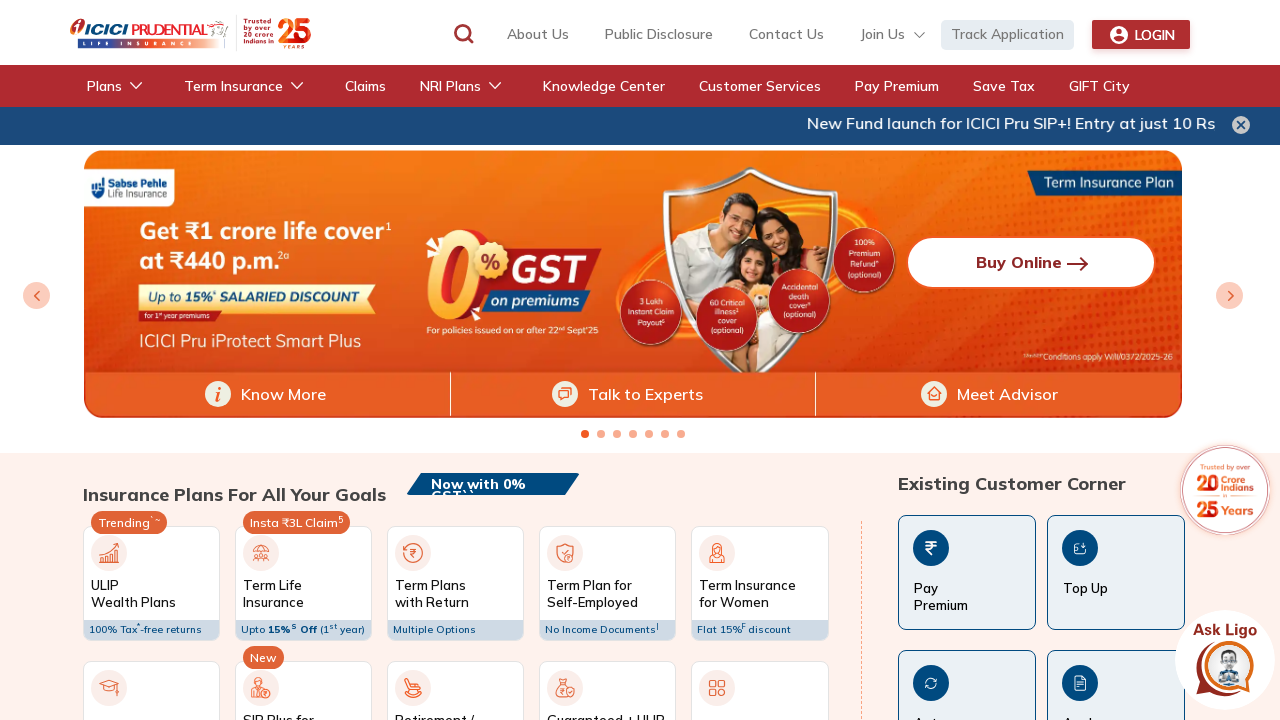

Navigated to ICICI Prudential Life Insurance website
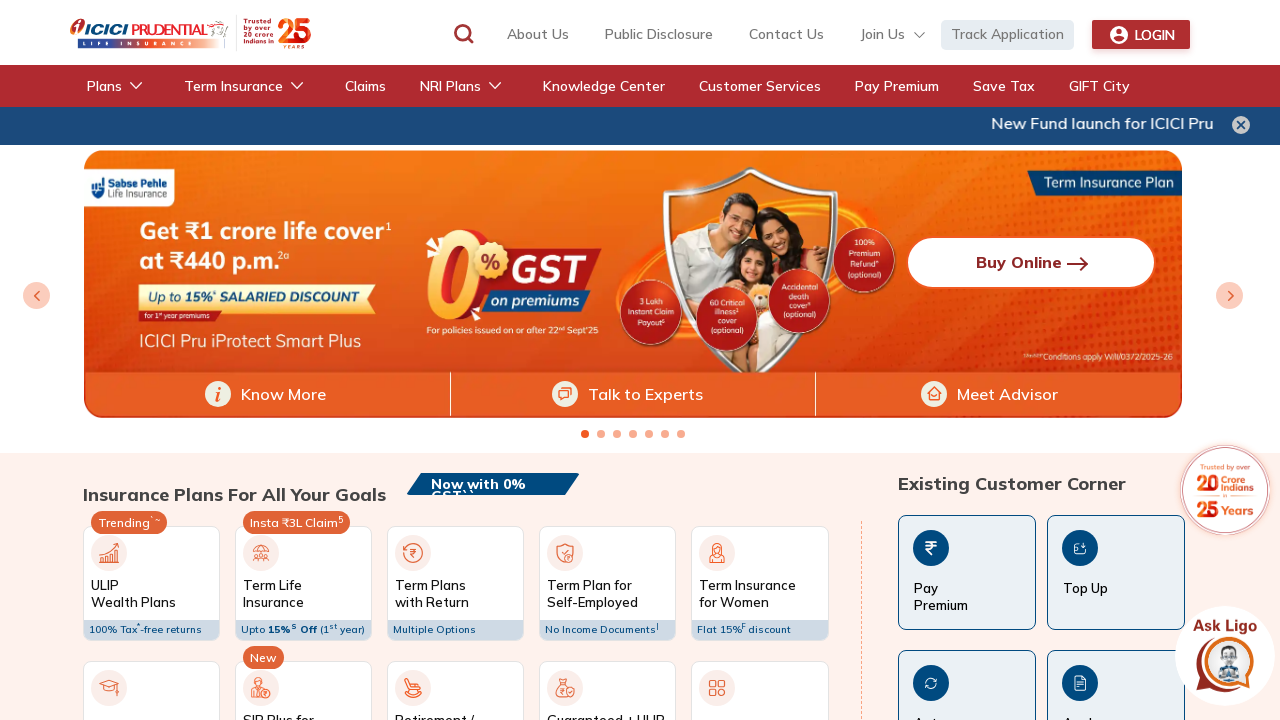

Clicked on the first 'Public' link using XPath with starts-with function at (659, 34) on xpath=(//a[starts-with(text(),'Public')])[1]
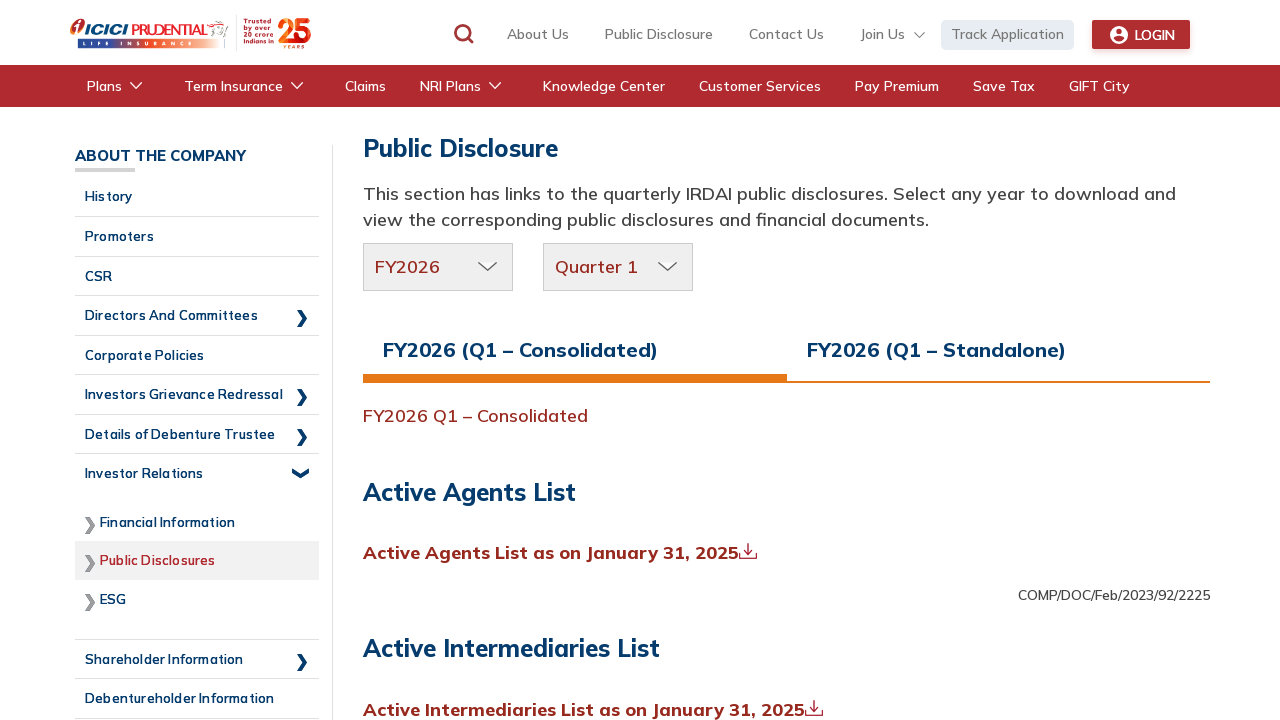

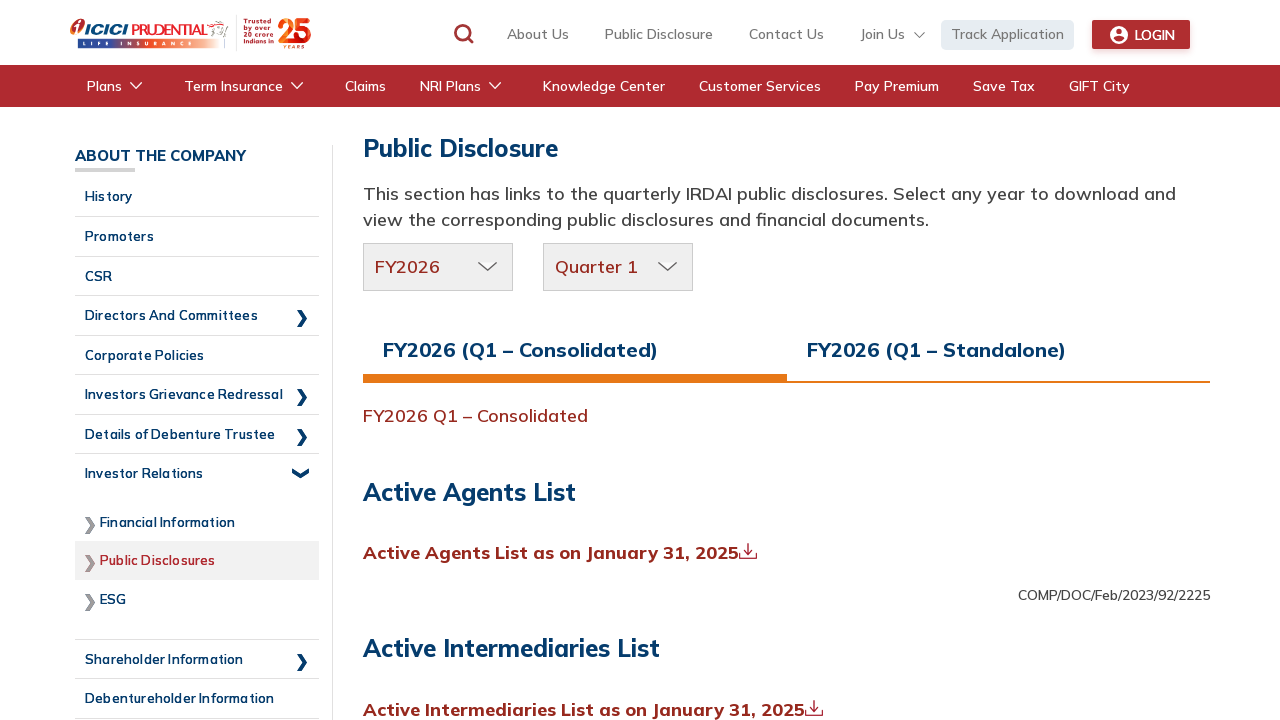